Tests right-click functionality on a button element using context click action

Starting URL: https://demoqa.com/buttons

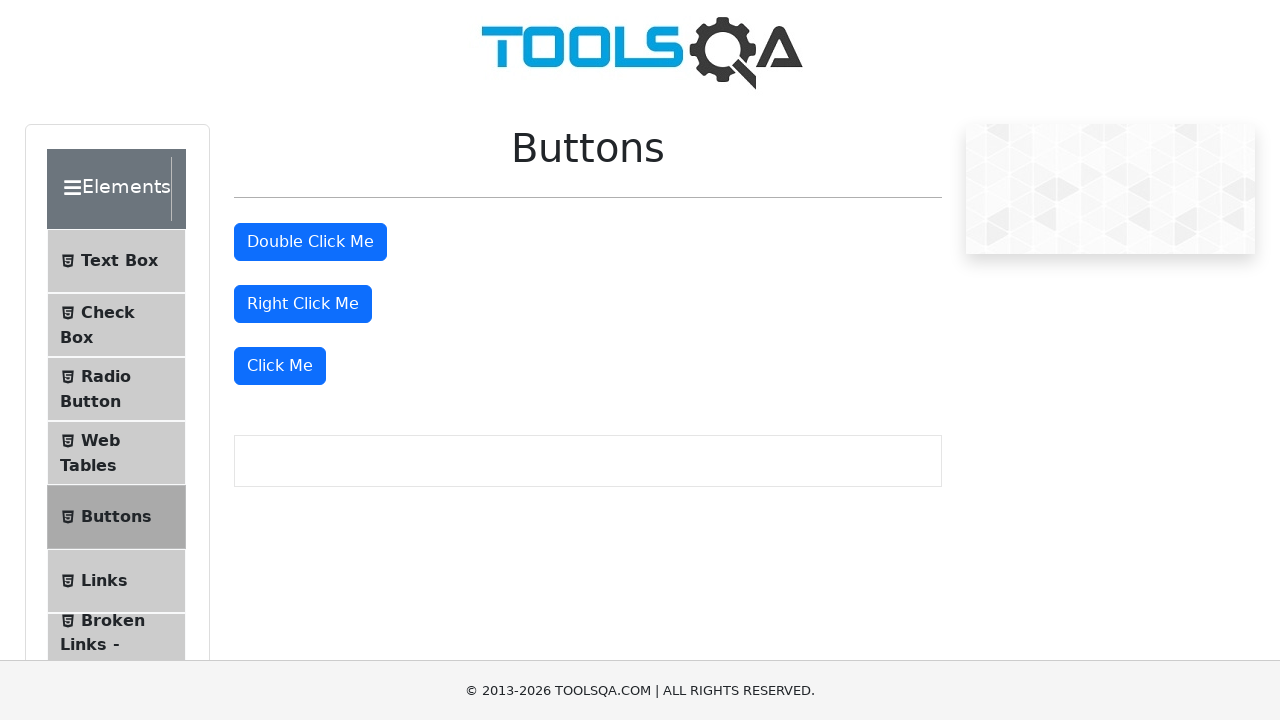

Waited 5 seconds for page to load
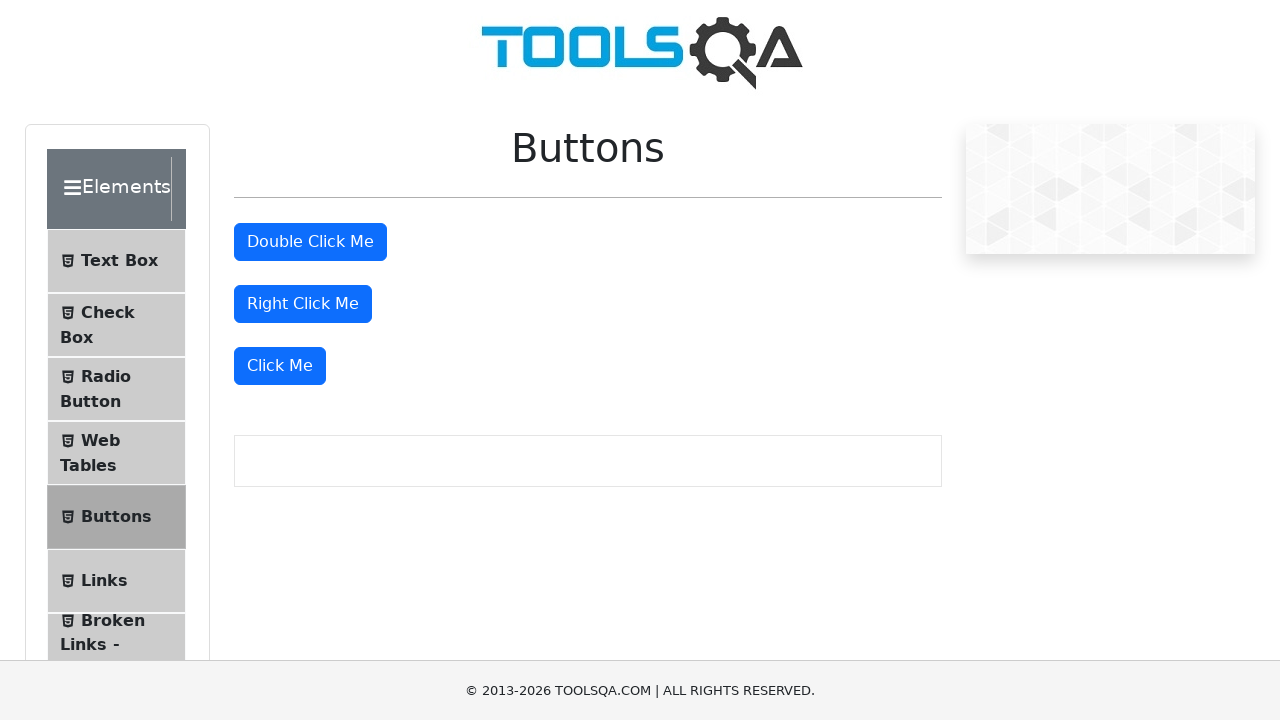

Located the third button element with type='button'
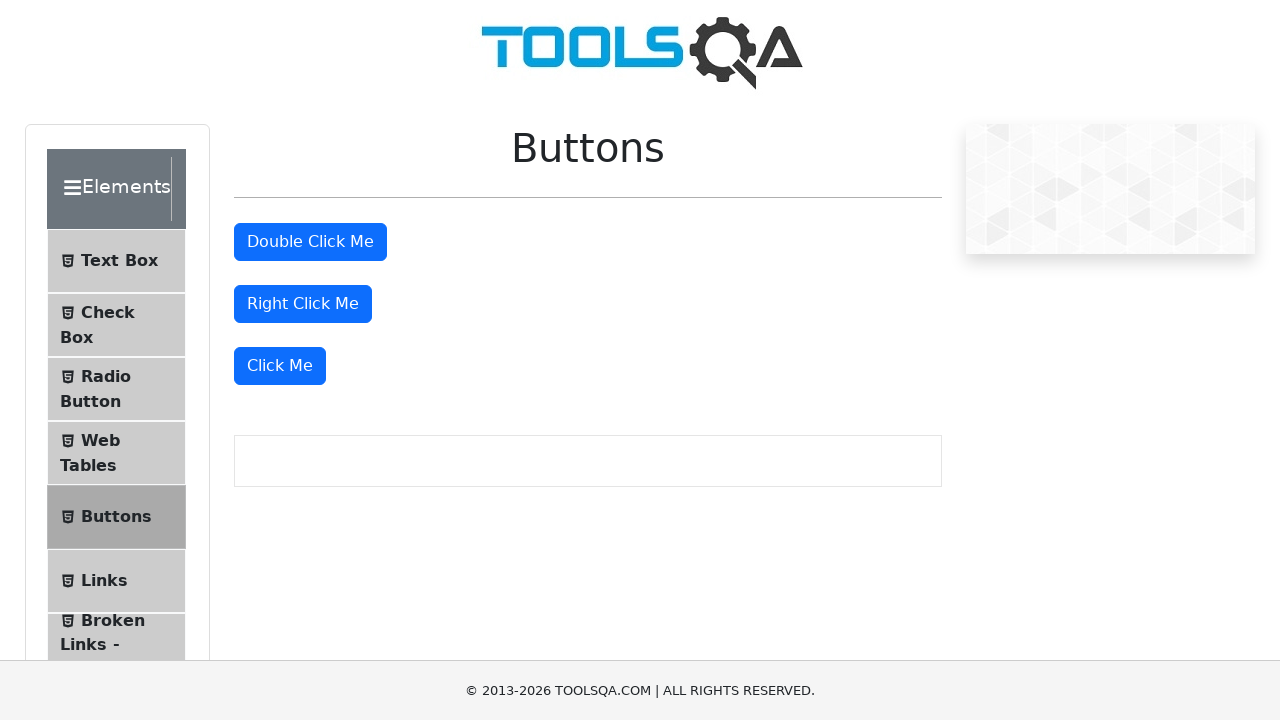

Performed right-click (context click) on the button element at (303, 304) on (//button[@type='button'])[3]
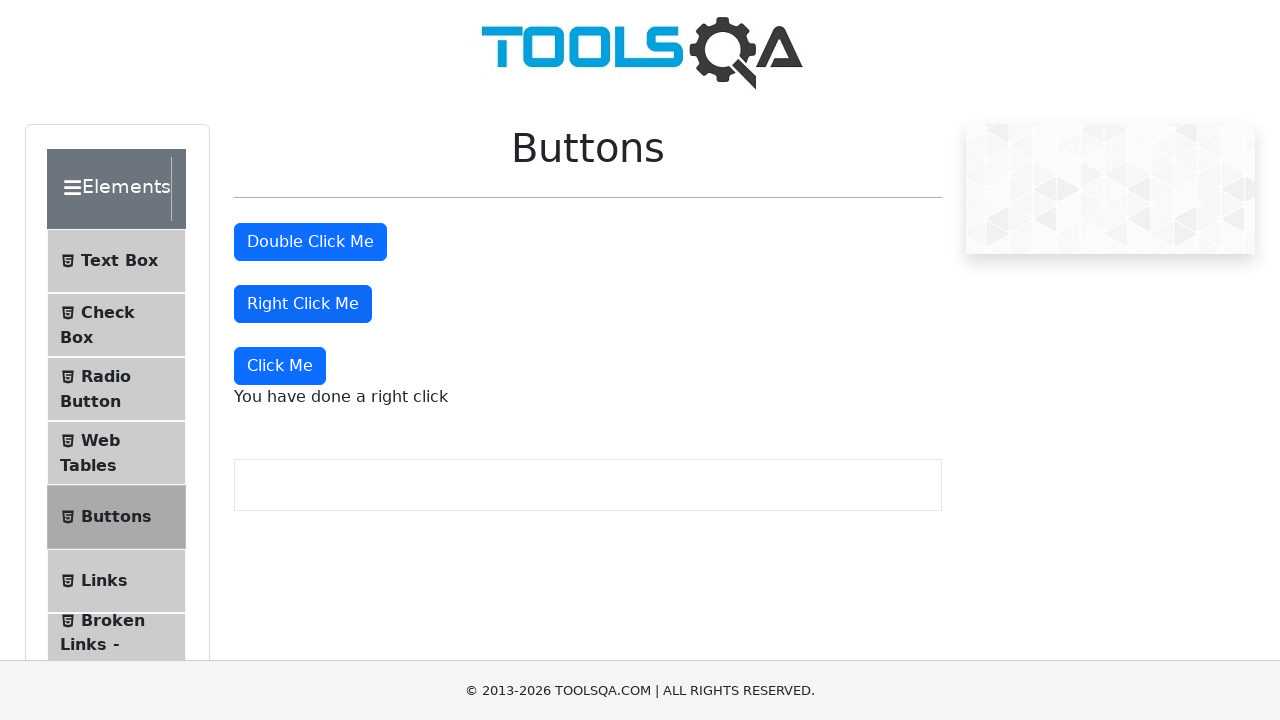

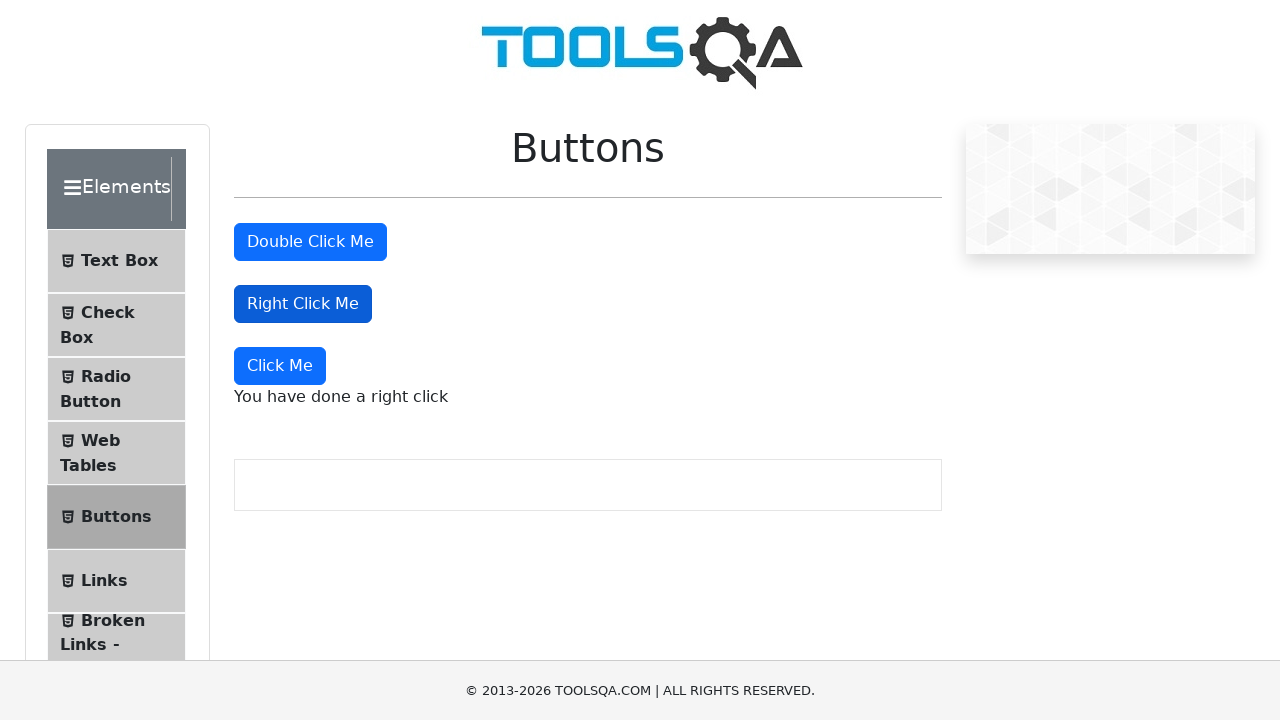